Tests clicking the "About" navigation link on Python.org and verifies the page title changes to the About page

Starting URL: https://www.python.org

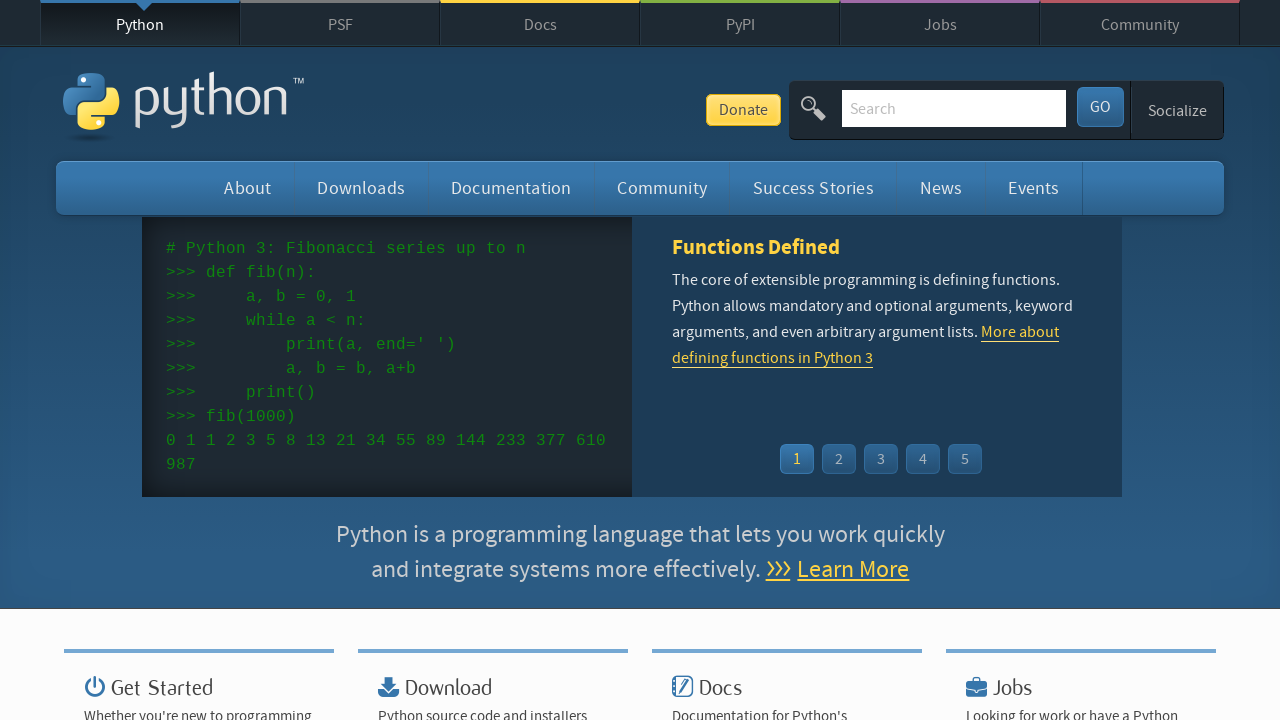

Clicked the 'About' navigation link at (248, 188) on a:has-text('About')
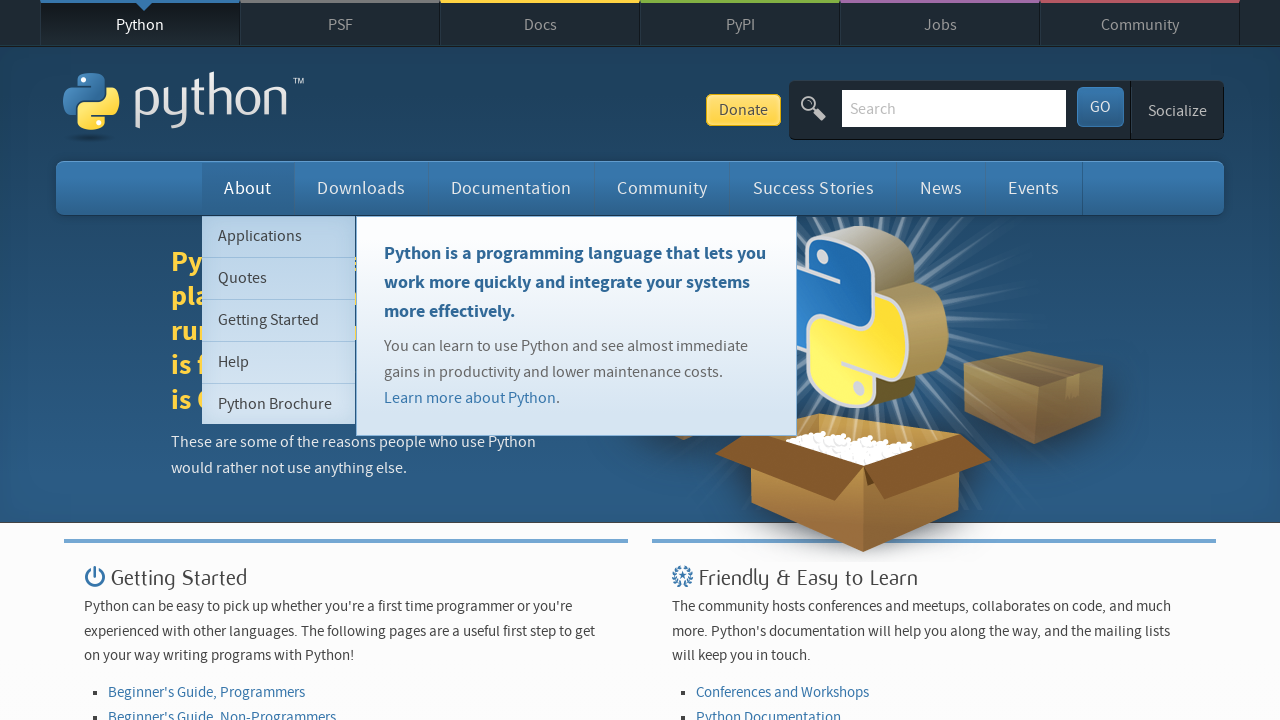

Waited for page to fully load
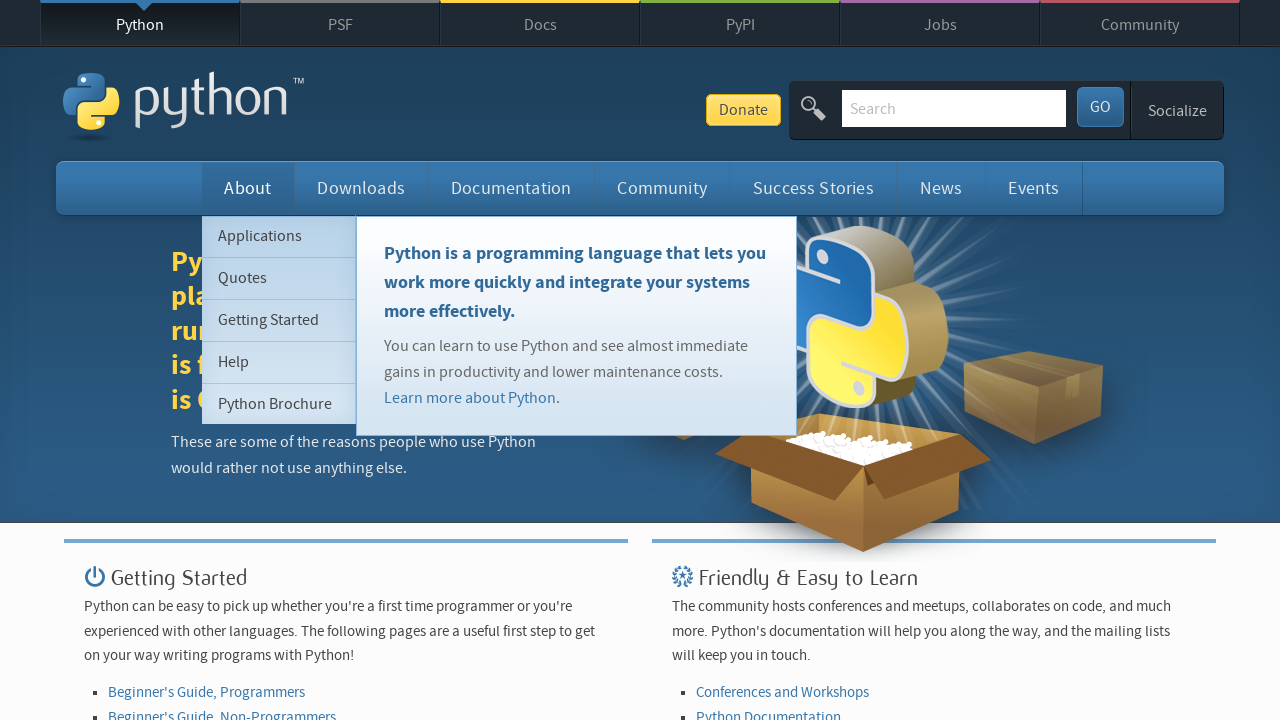

Verified page title is 'About Python™ | Python.org'
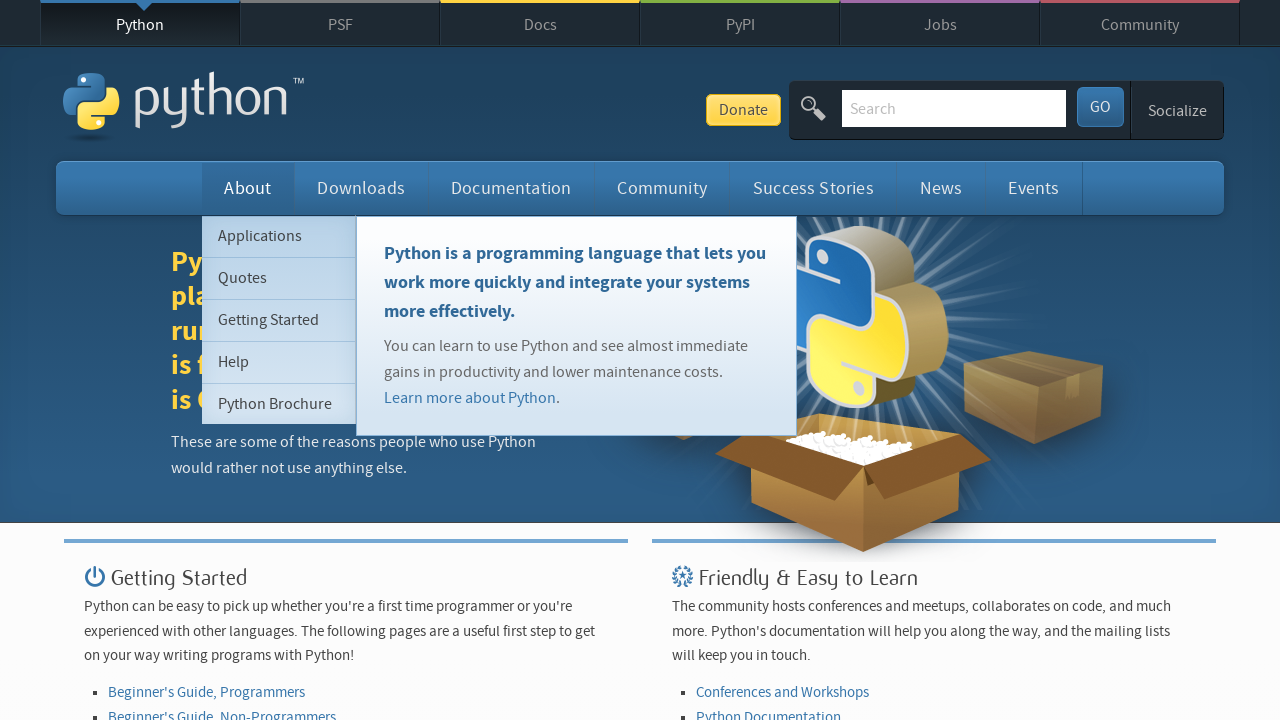

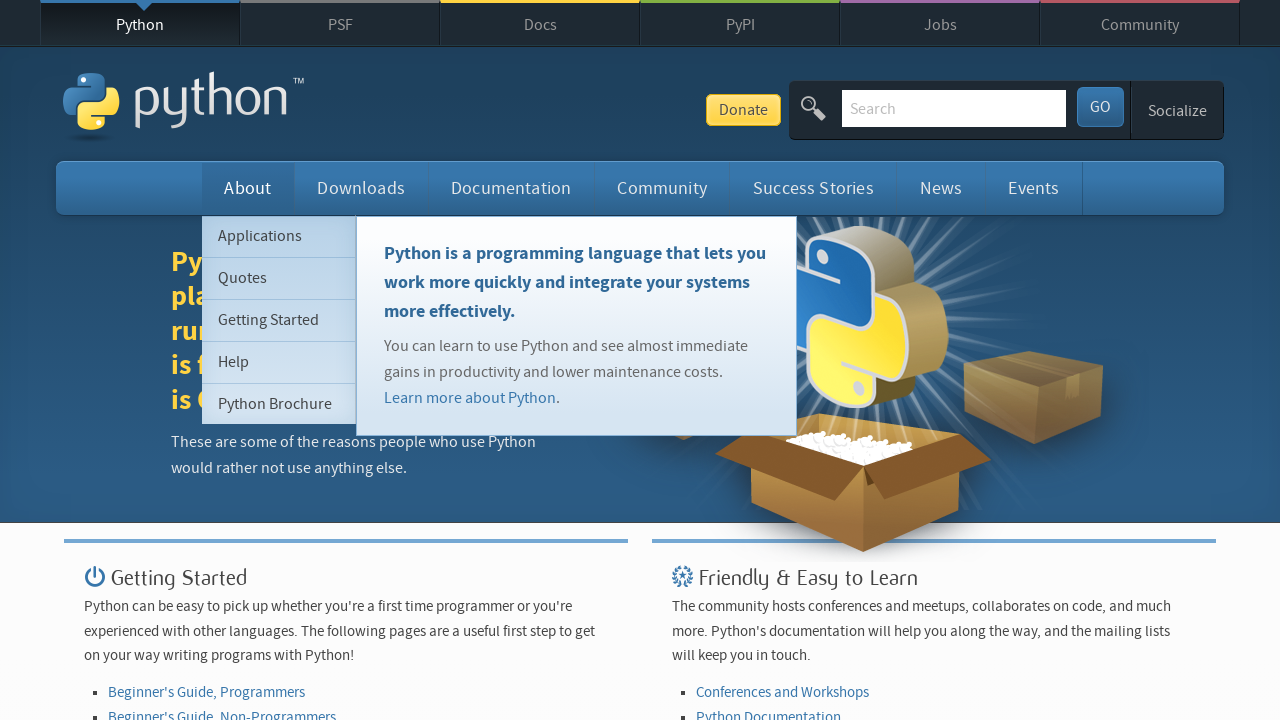